Tests browser window handling by opening multiple windows and then closing them systematically

Starting URL: https://demoqa.com/browser-windows

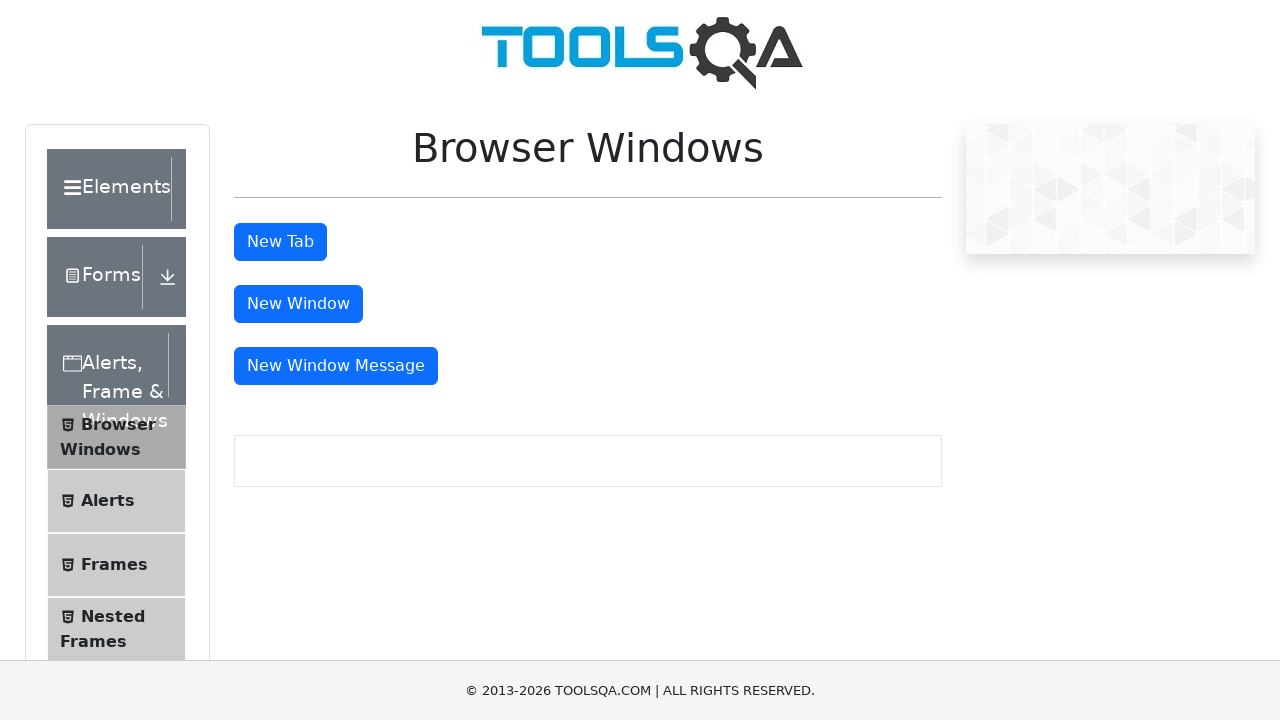

Clicked button to open new window at (298, 304) on #windowButton
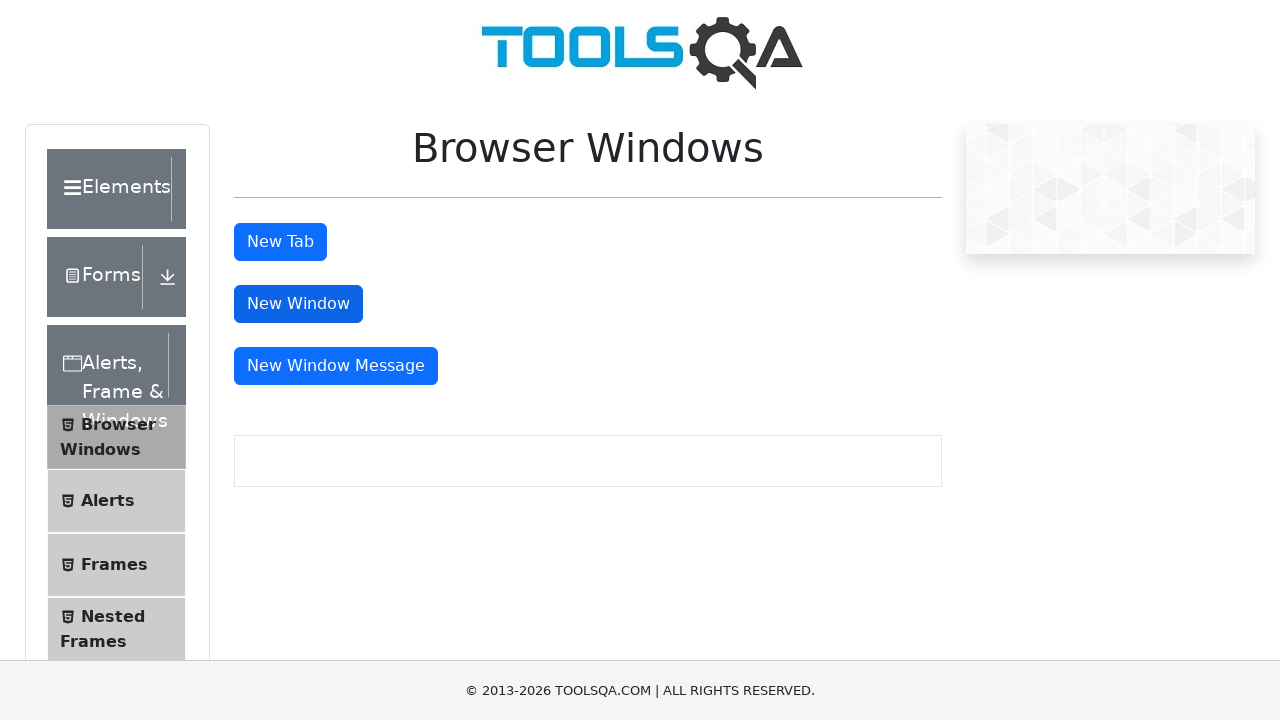

Clicked button to open another new window at (336, 366) on #messageWindowButton
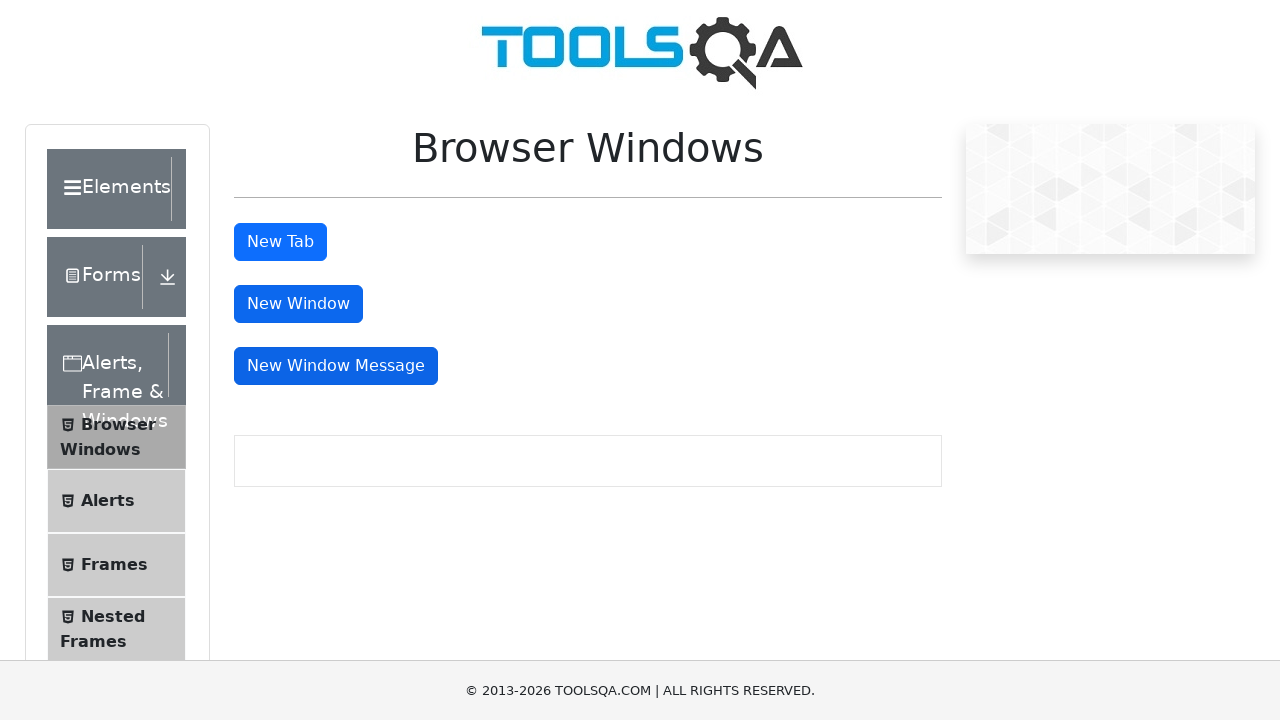

Retrieved all open page contexts
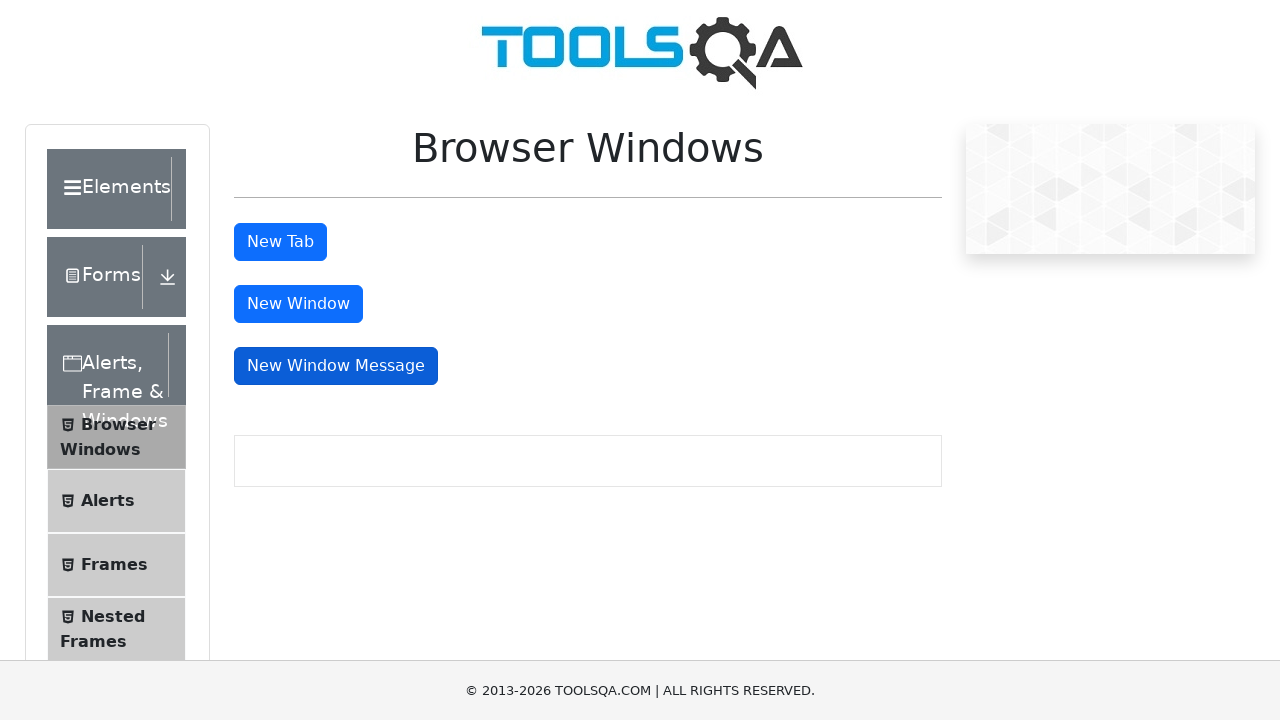

Closed child window 1
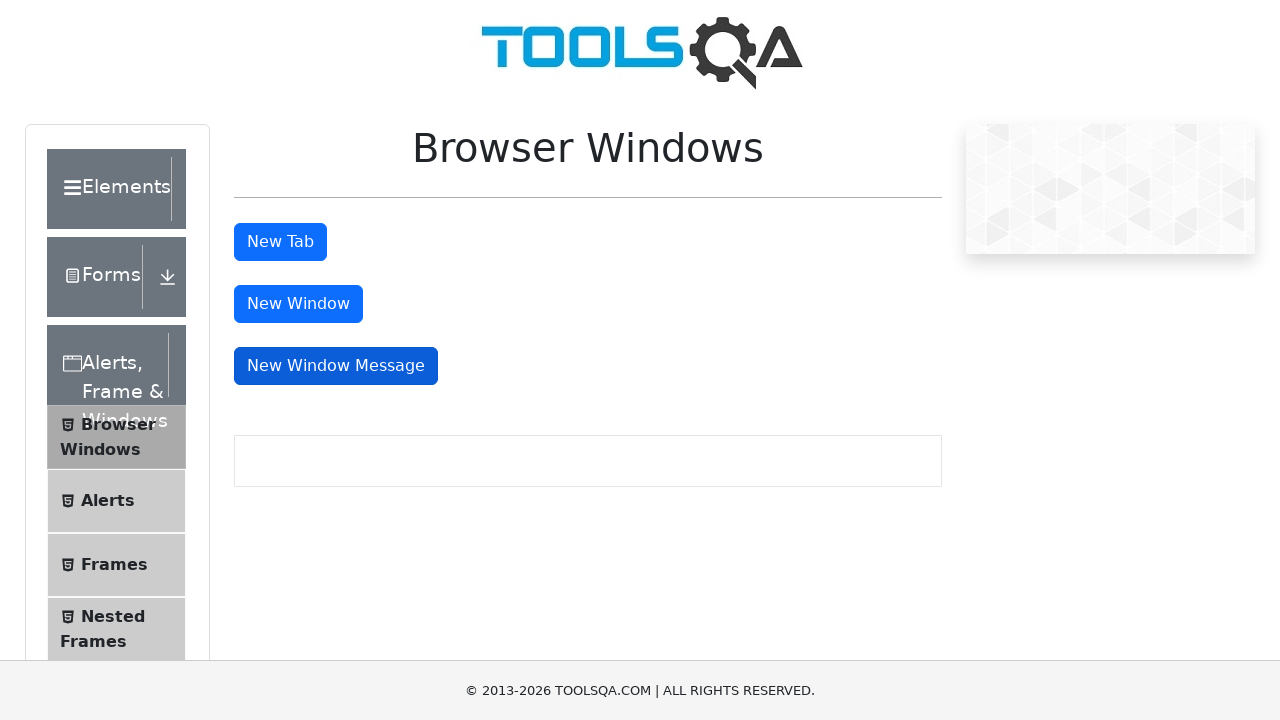

Closed child window 2
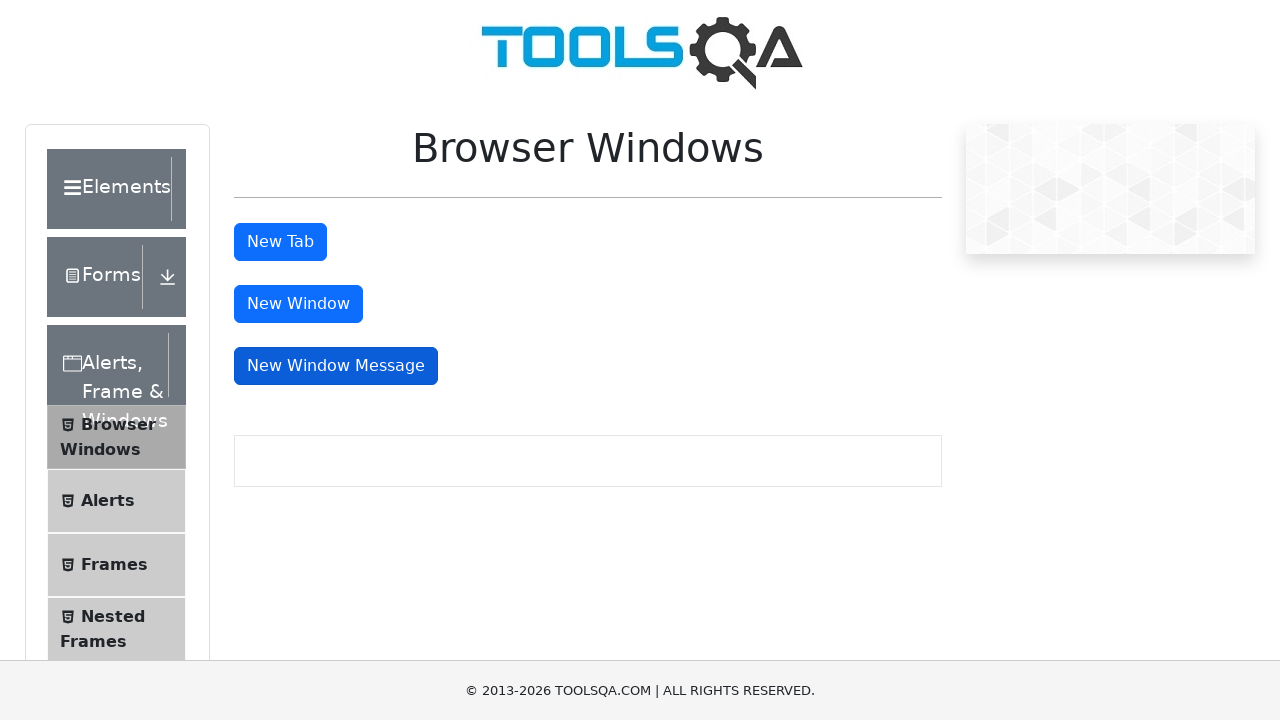

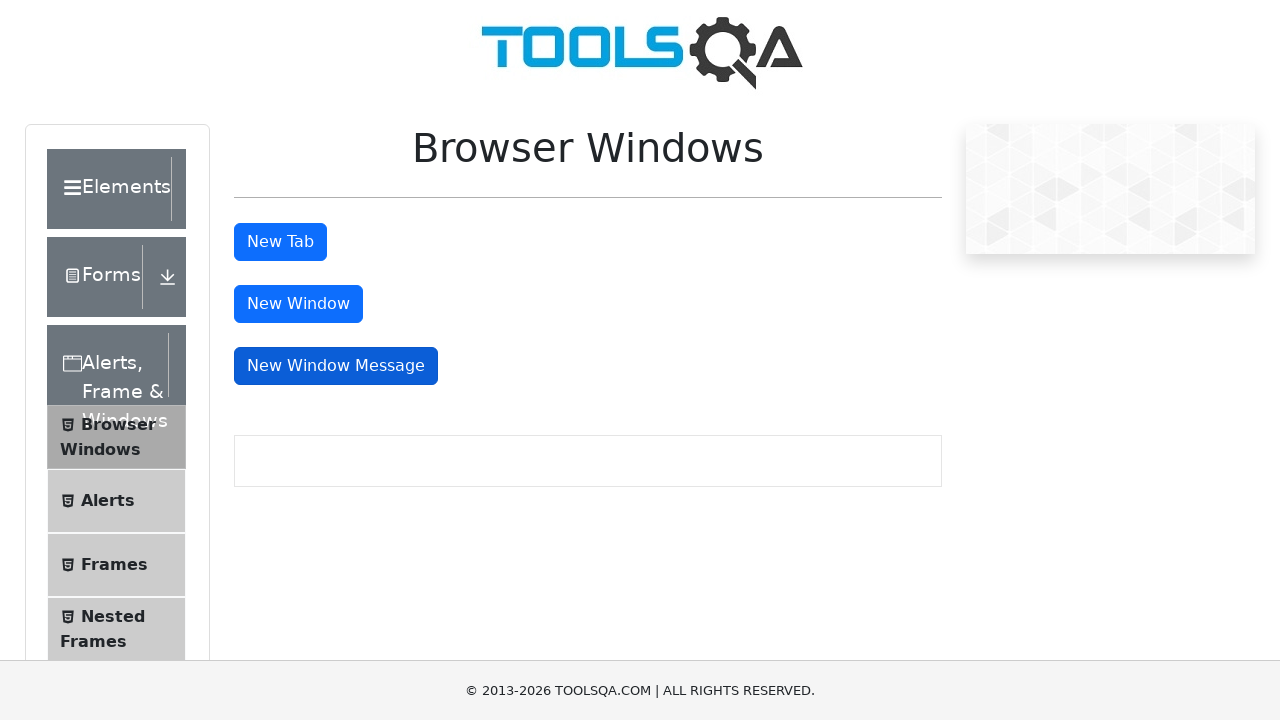